Tests the dark theme toggle functionality by clicking the theme switch button on Ethermine.

Starting URL: https://ethermine.org/

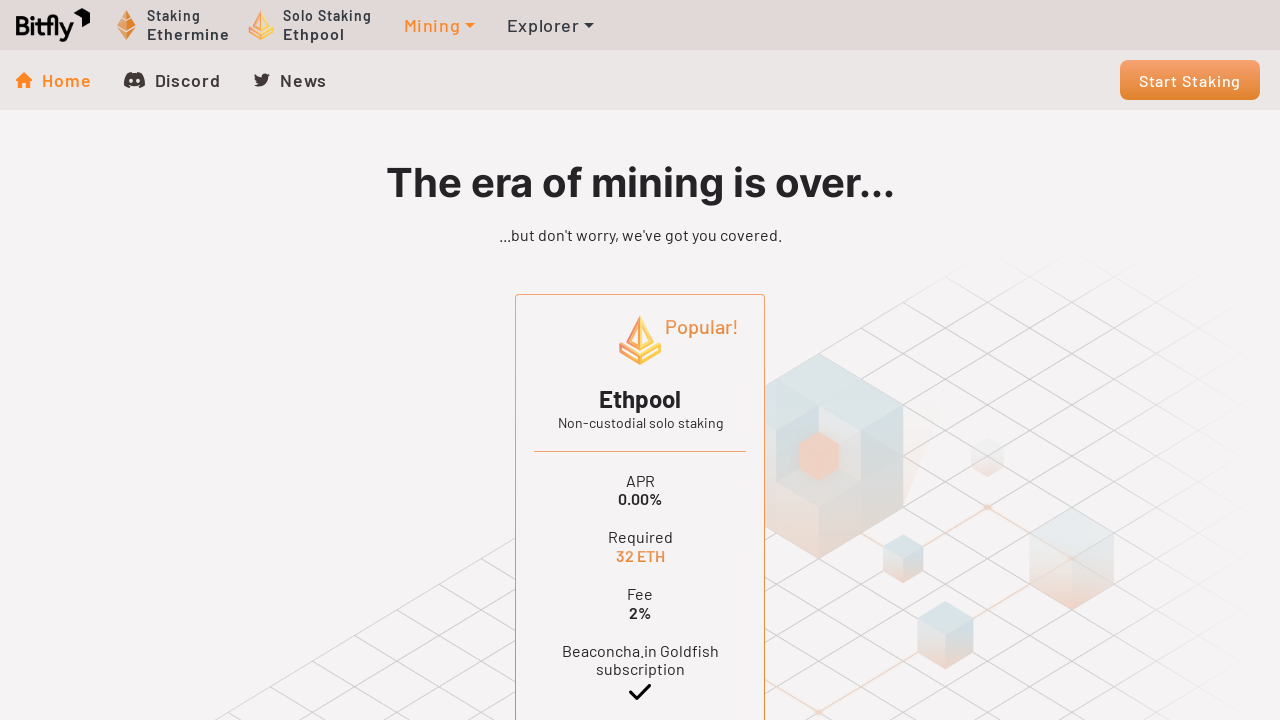

Clicked dark theme toggle button at (186, 674) on .theme-switch
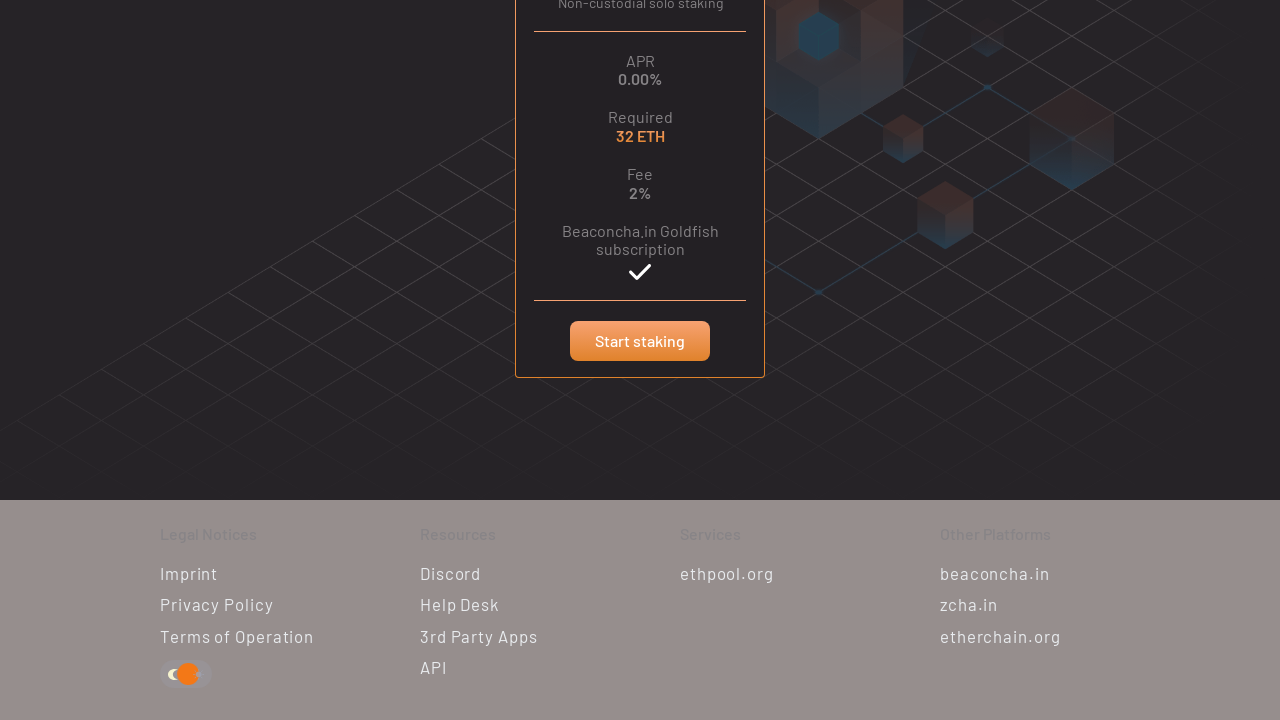

Waited 500ms for dark theme to apply
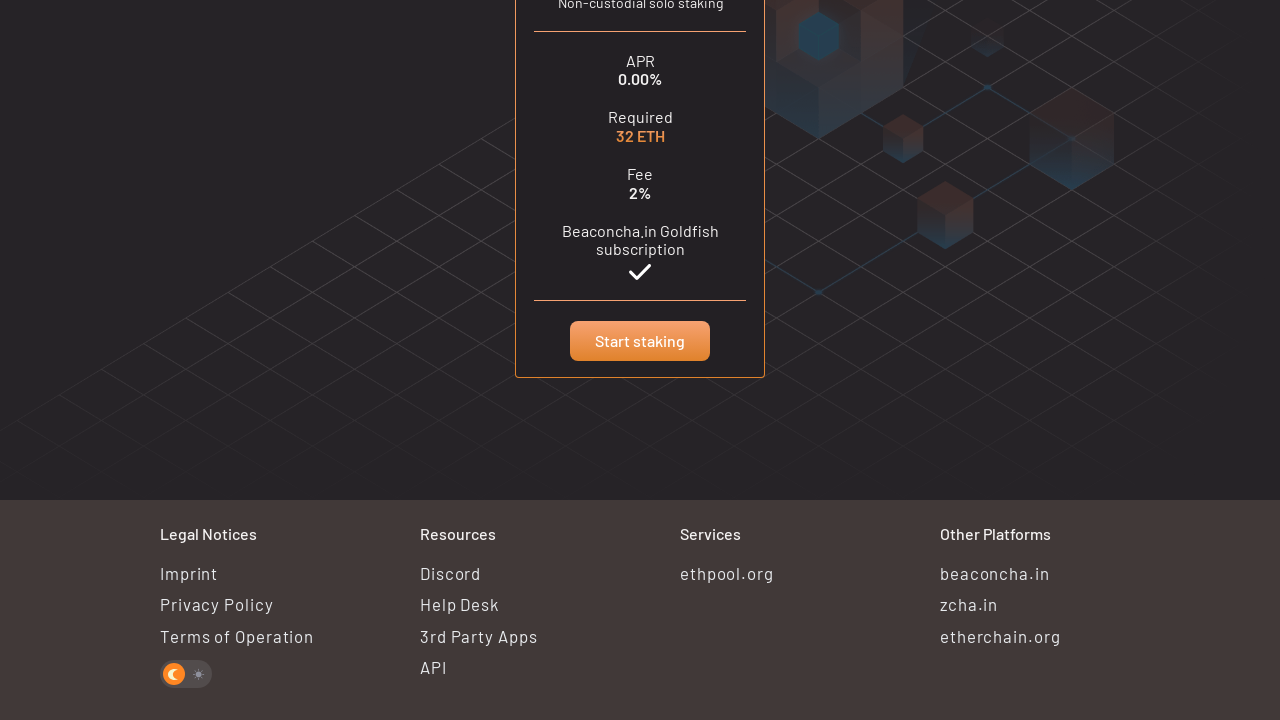

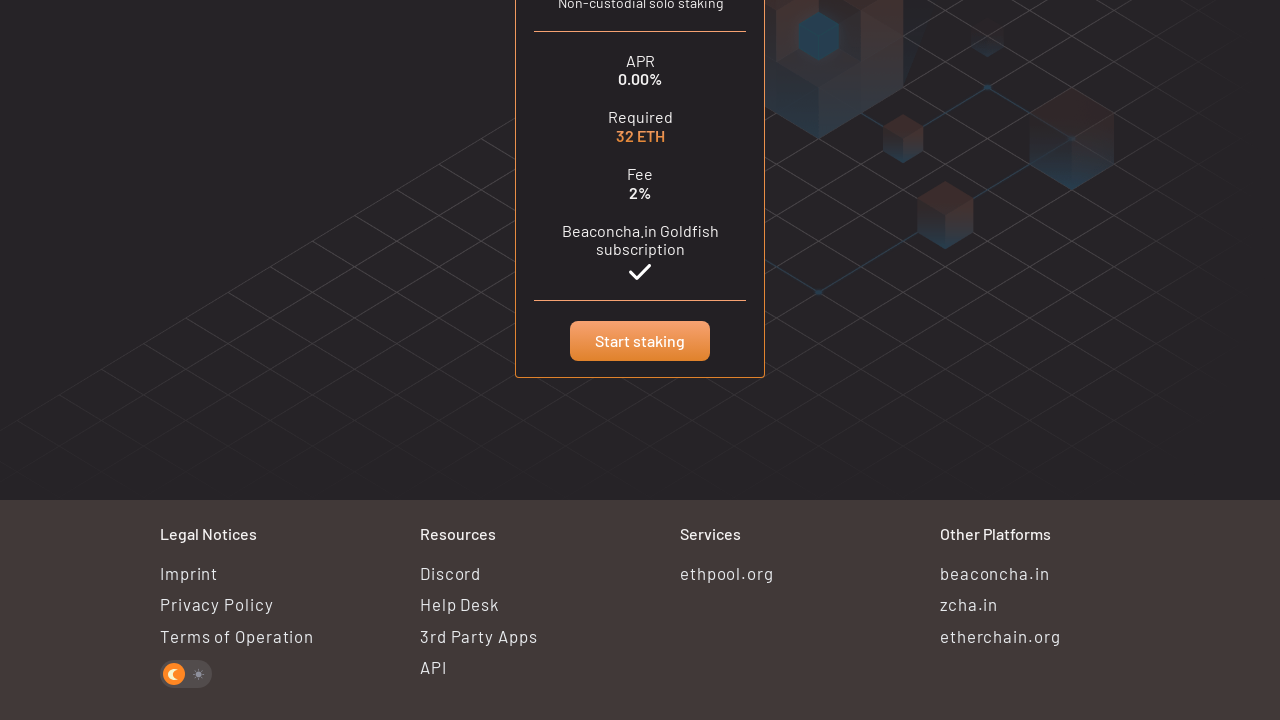